Tests the SpiceJet flight booking page by clicking on the origin/destination field to open the airport selection dropdown

Starting URL: https://www.spicejet.com/

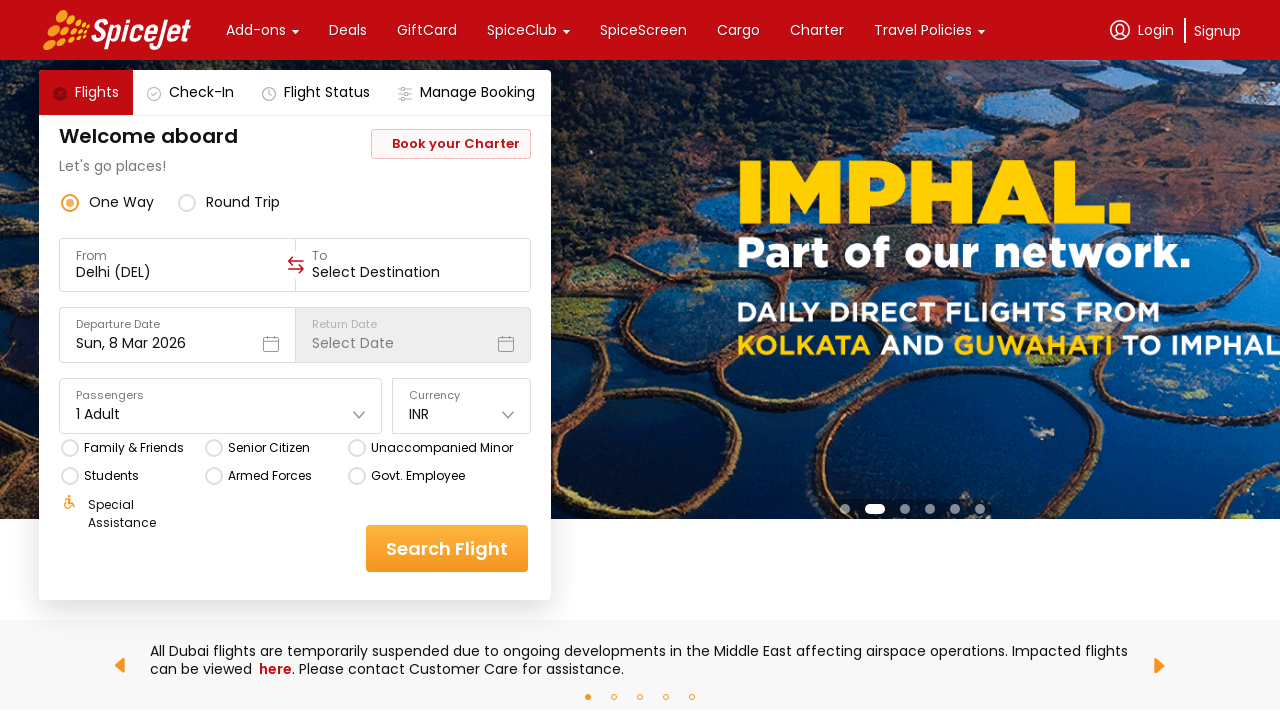

Clicked on the origin/destination field to open airport selection dropdown at (177, 265) on div[data-testid='to-testID-origin']
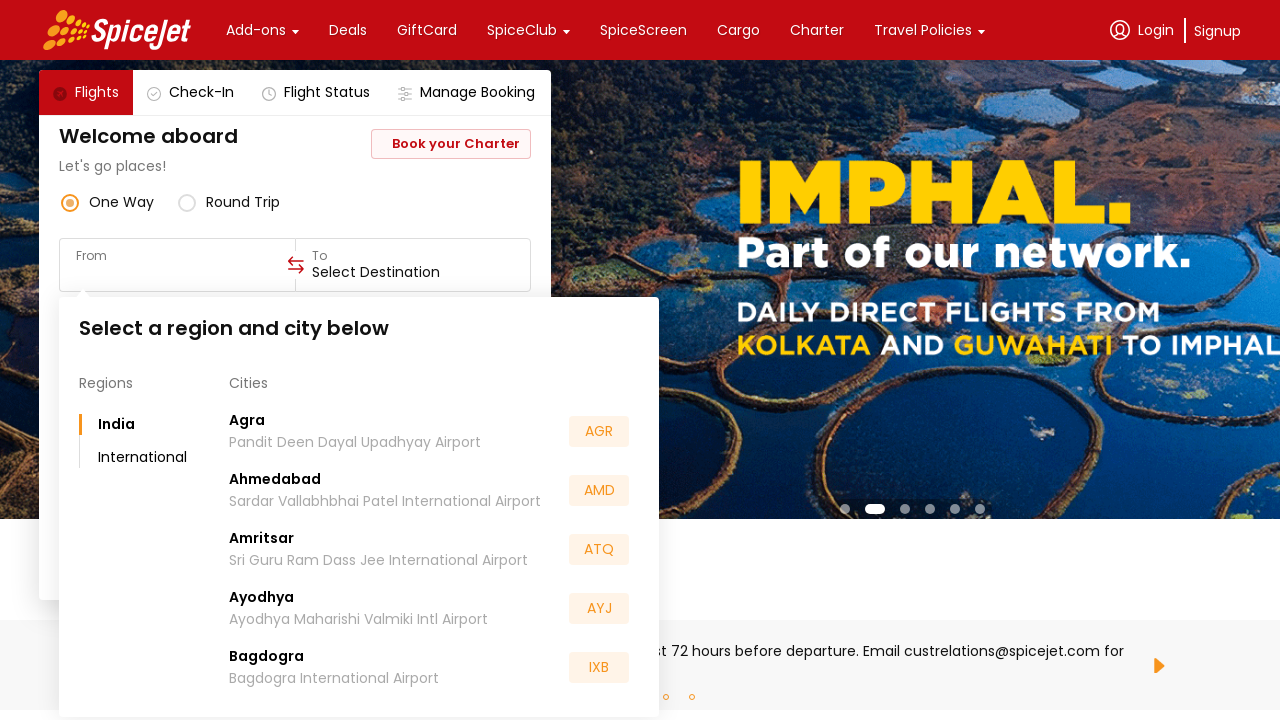

Waited for airport dropdown to appear
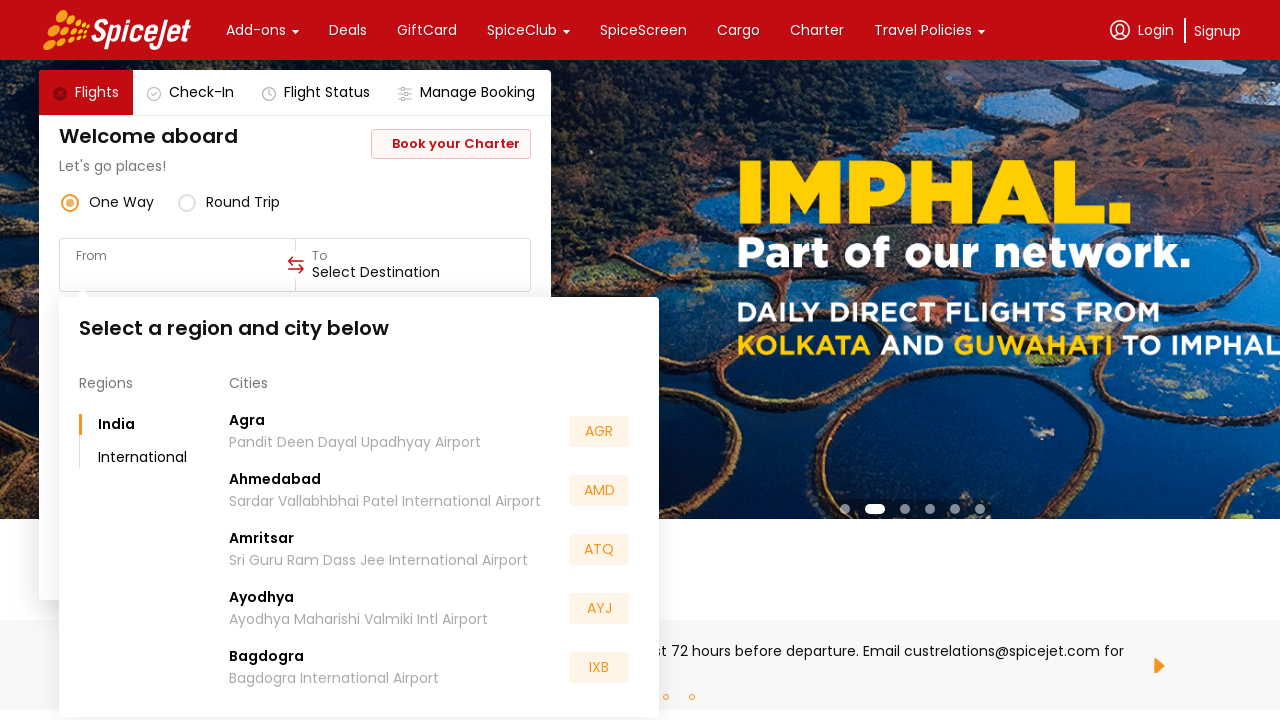

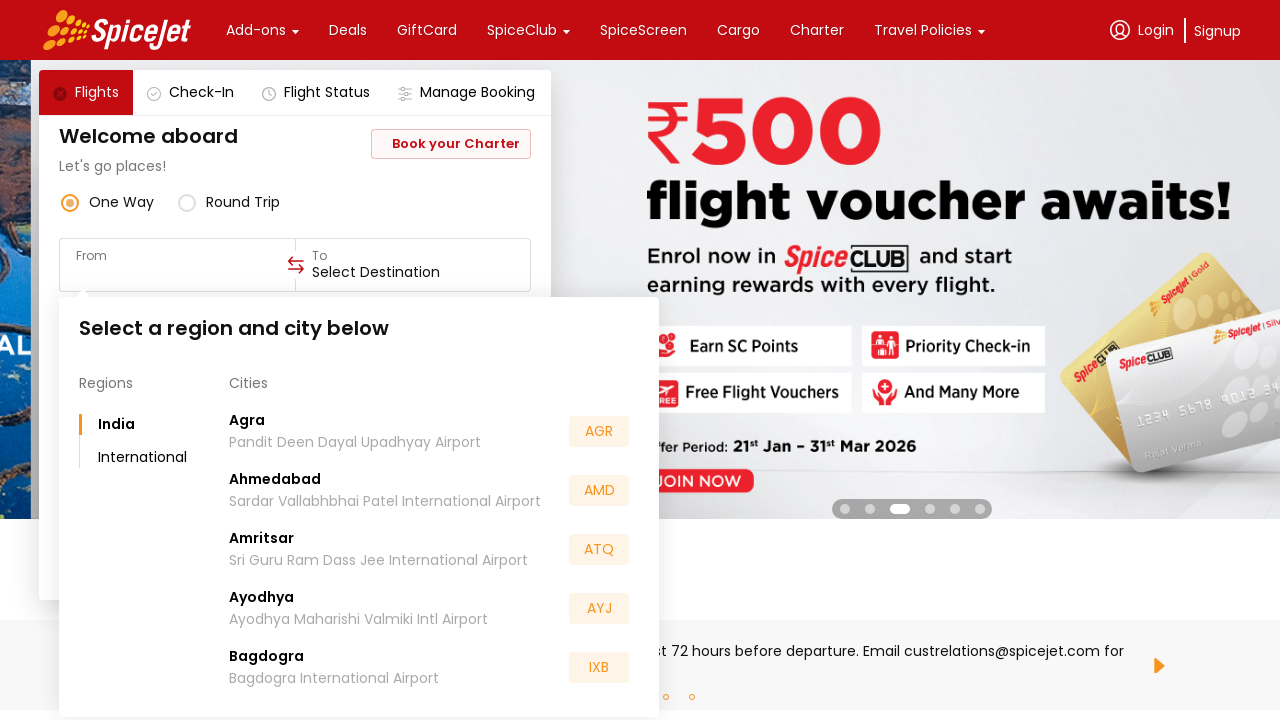